Tests explicit wait functionality by waiting for a price element to display "100", then clicking a book button, reading an input value, calculating a mathematical result, filling in the answer, and submitting the form.

Starting URL: http://suninjuly.github.io/explicit_wait2.html

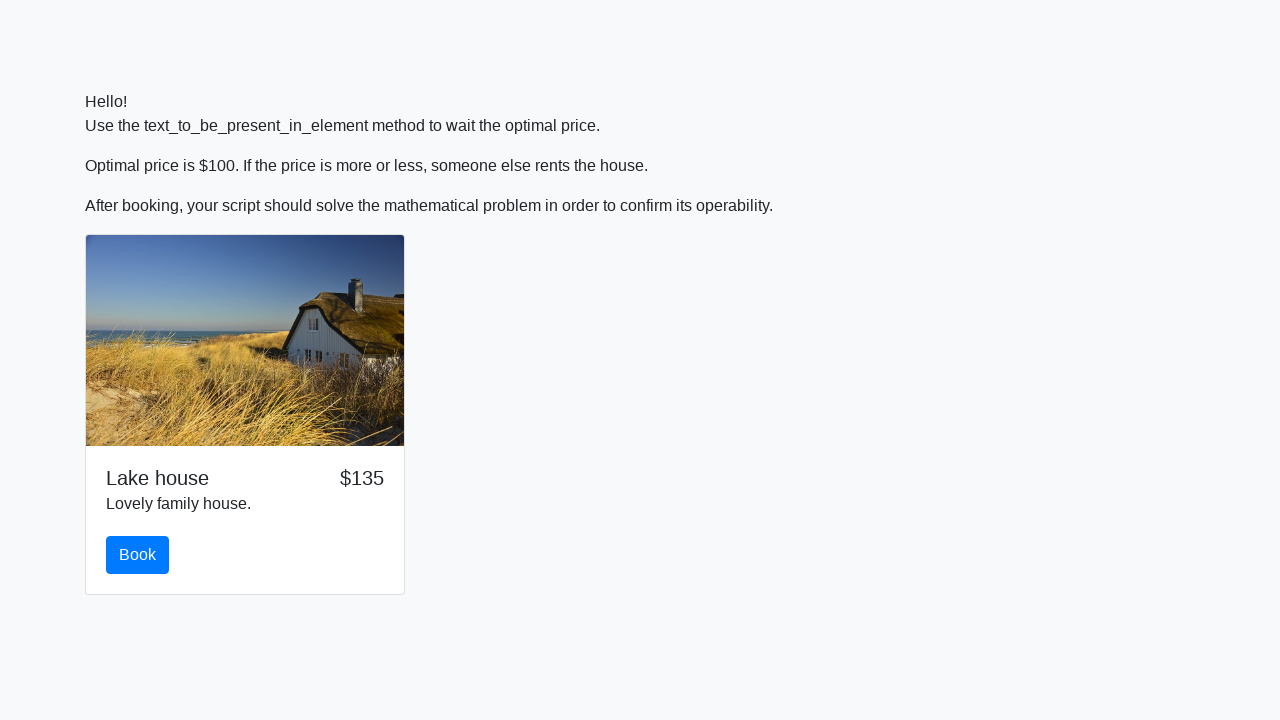

Waited for price element to display '100'
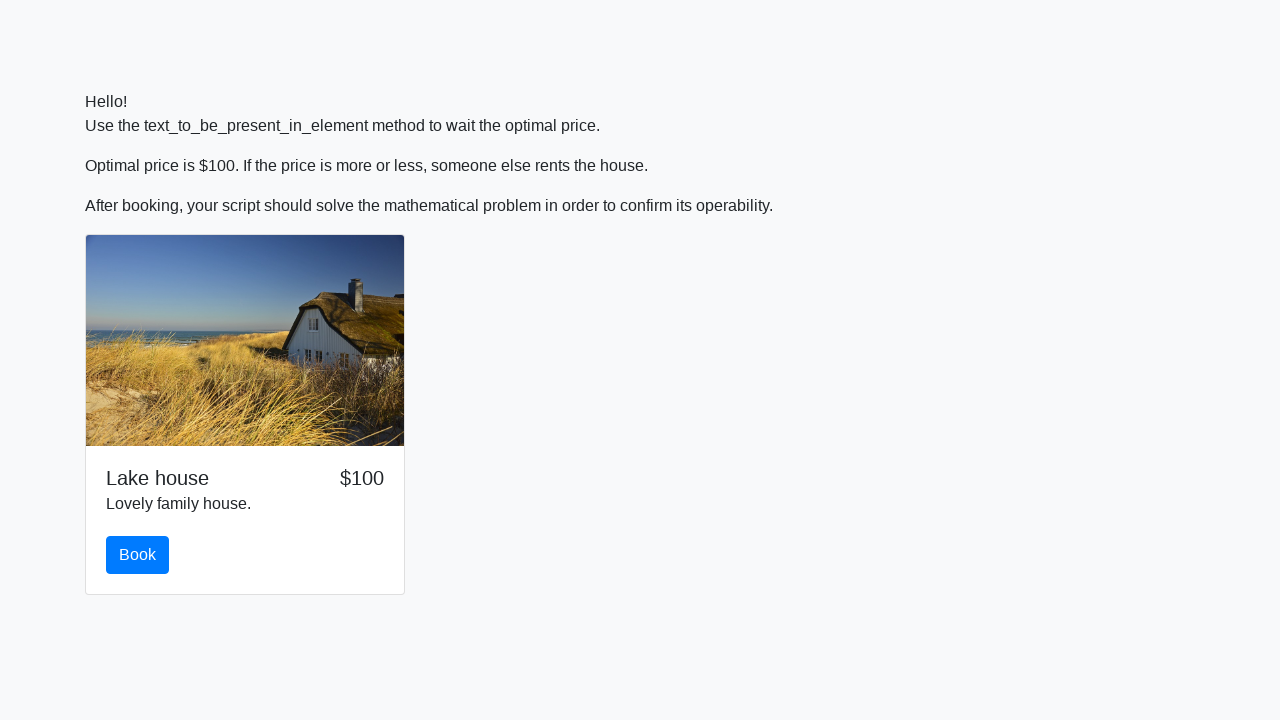

Clicked the book button at (138, 555) on #book
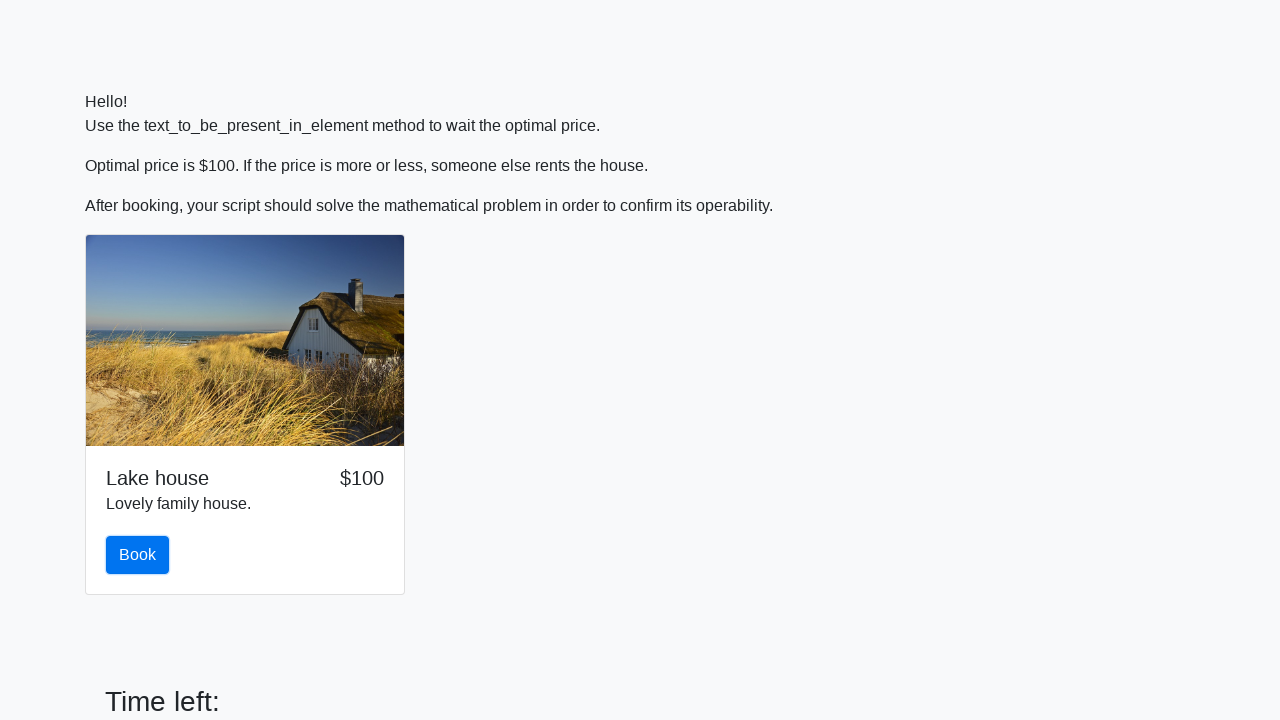

Read input value: 280
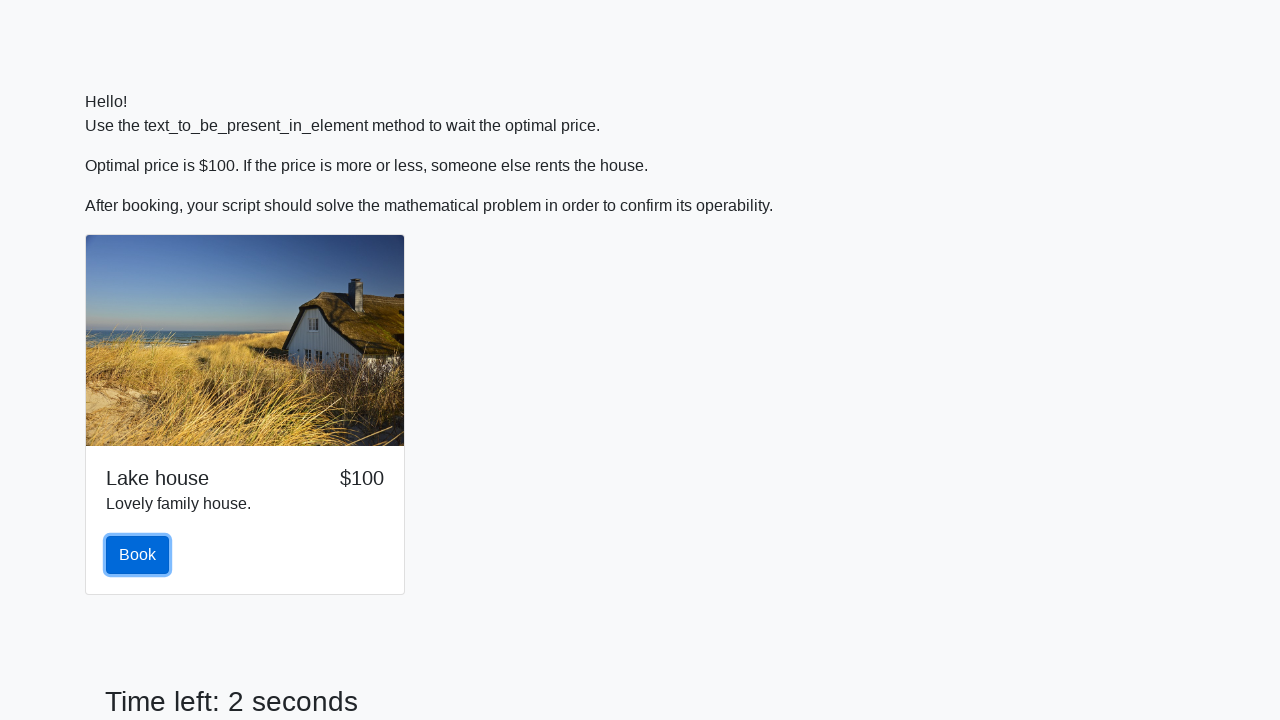

Calculated mathematical result: 1.5376654063292192
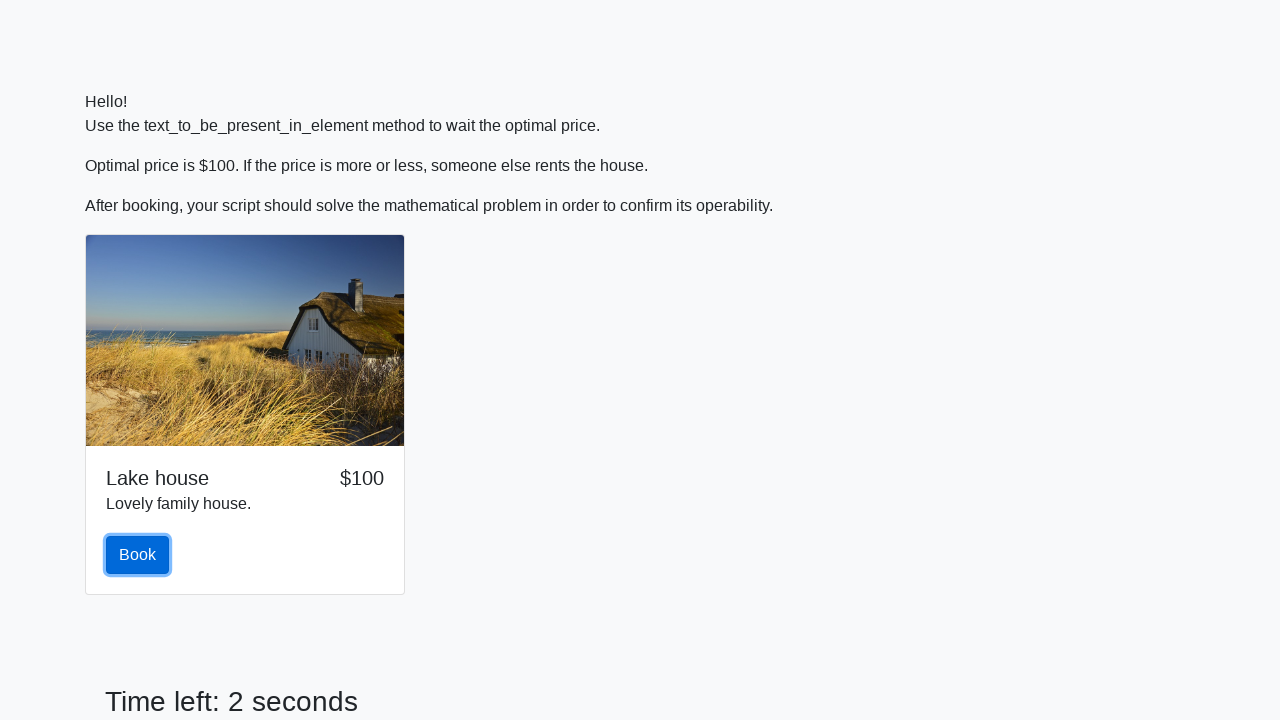

Filled answer field with calculated value: 1.5376654063292192 on #answer
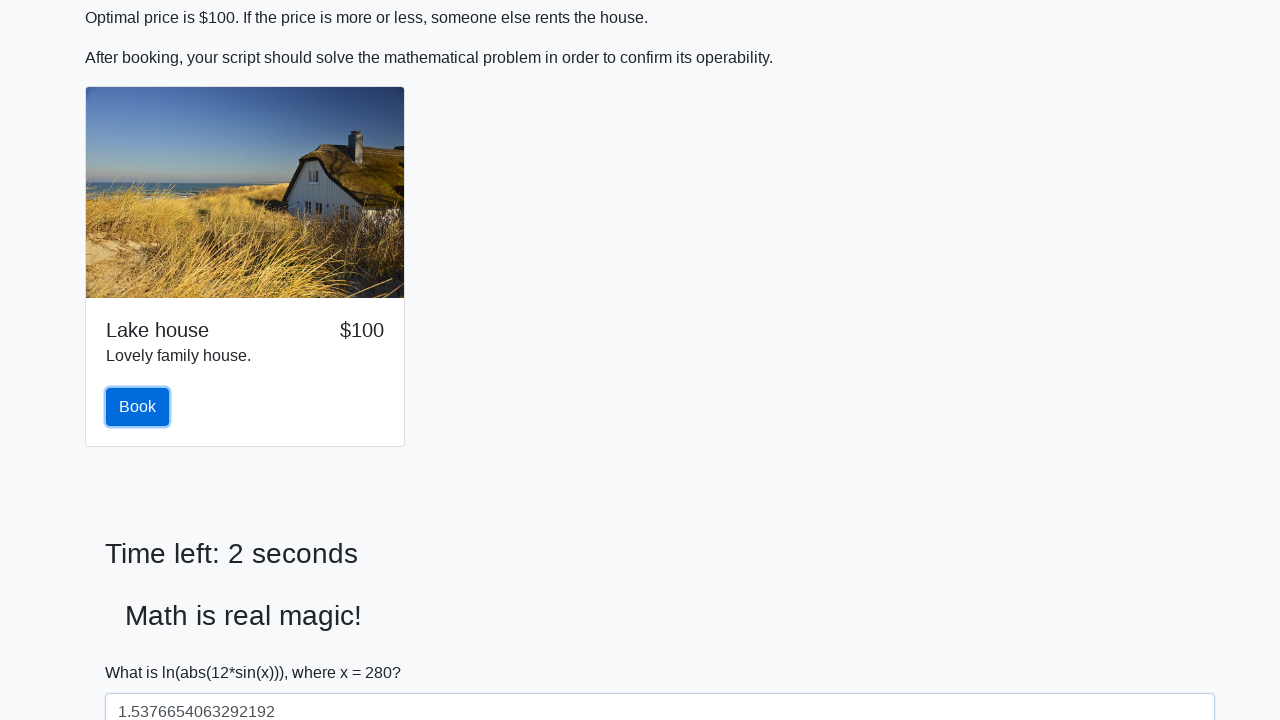

Clicked the solve button to submit the form at (143, 651) on #solve
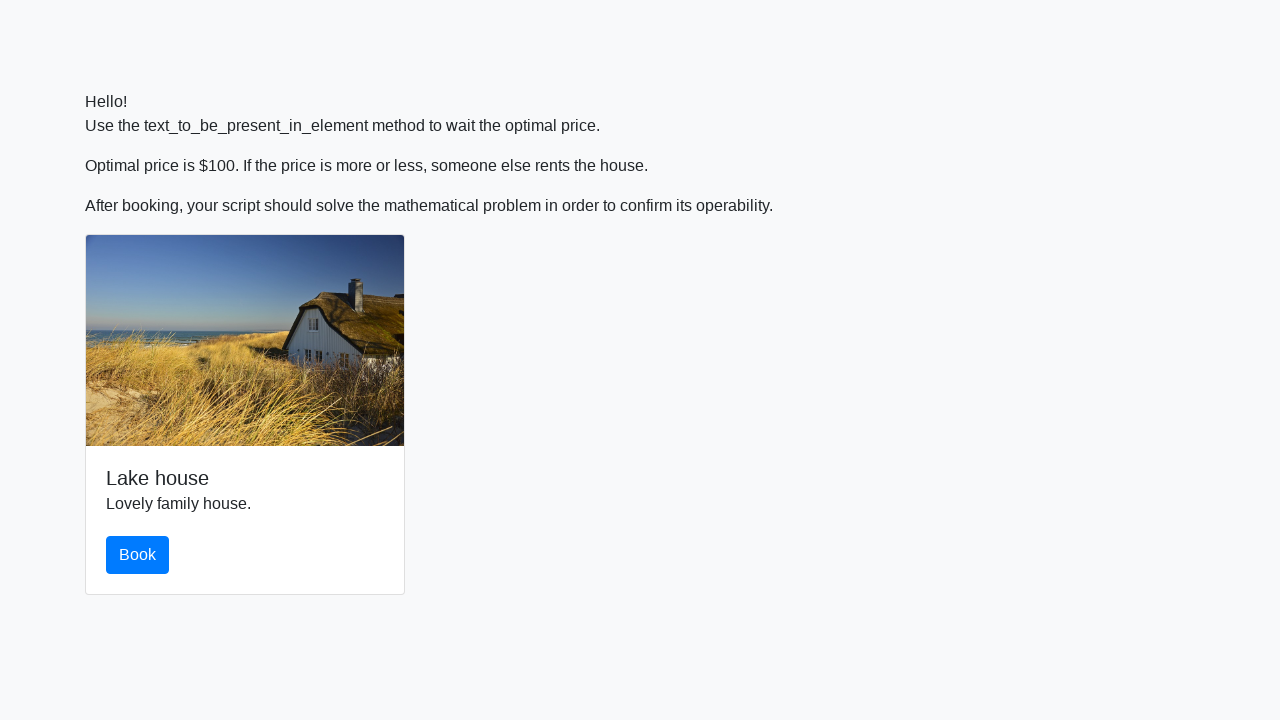

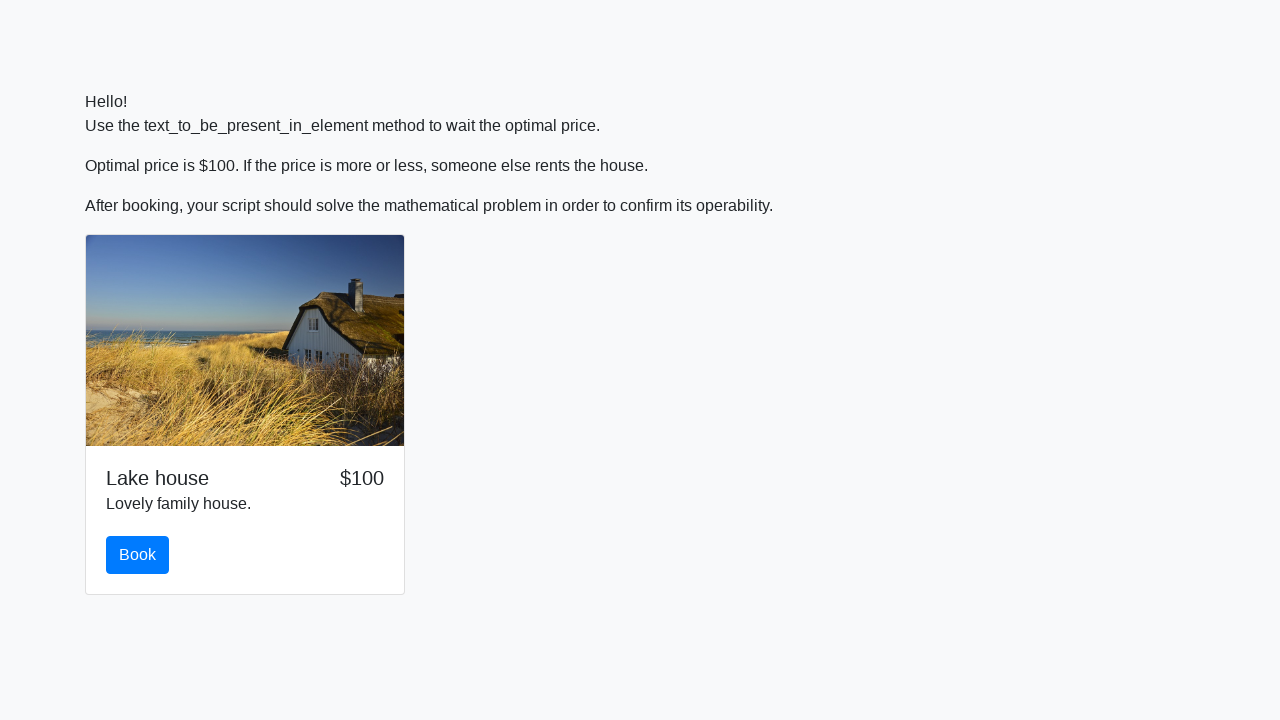